Fills out a practice form with personal information including name, email, gender selection, mobile number, and address

Starting URL: https://demoqa.com/automation-practice-form

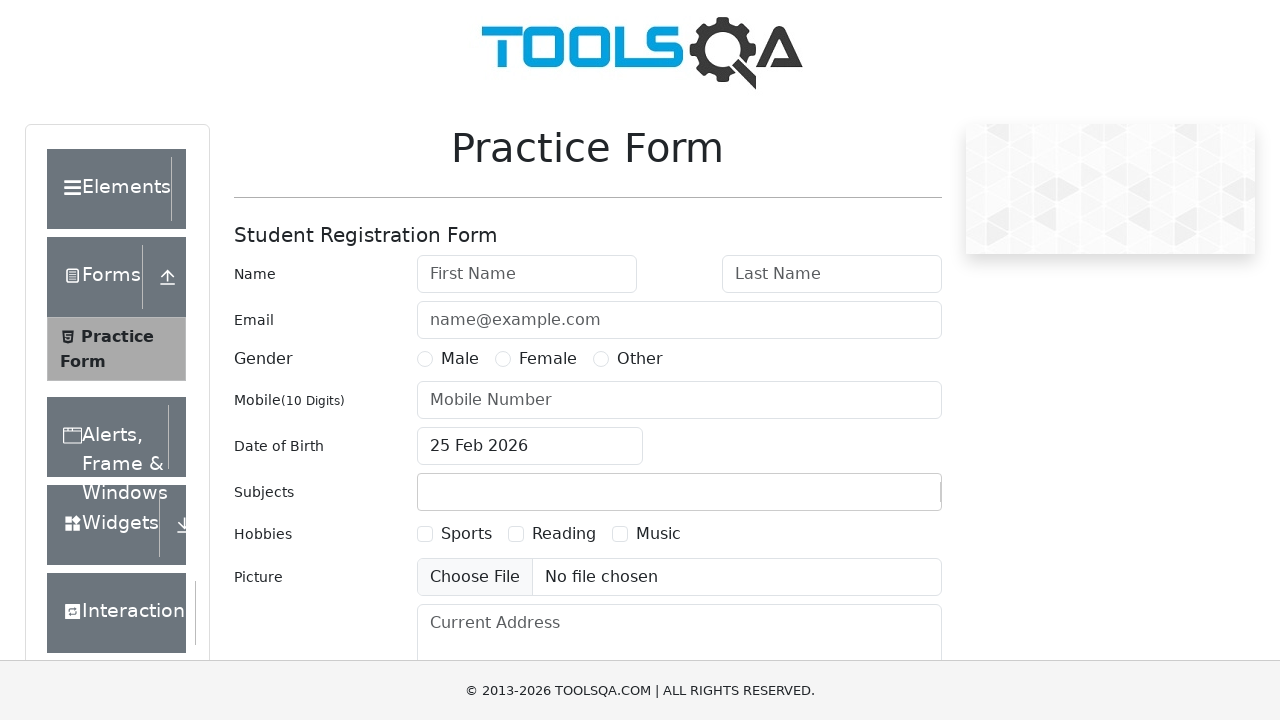

Filled first name field with 'Mike' on #firstName
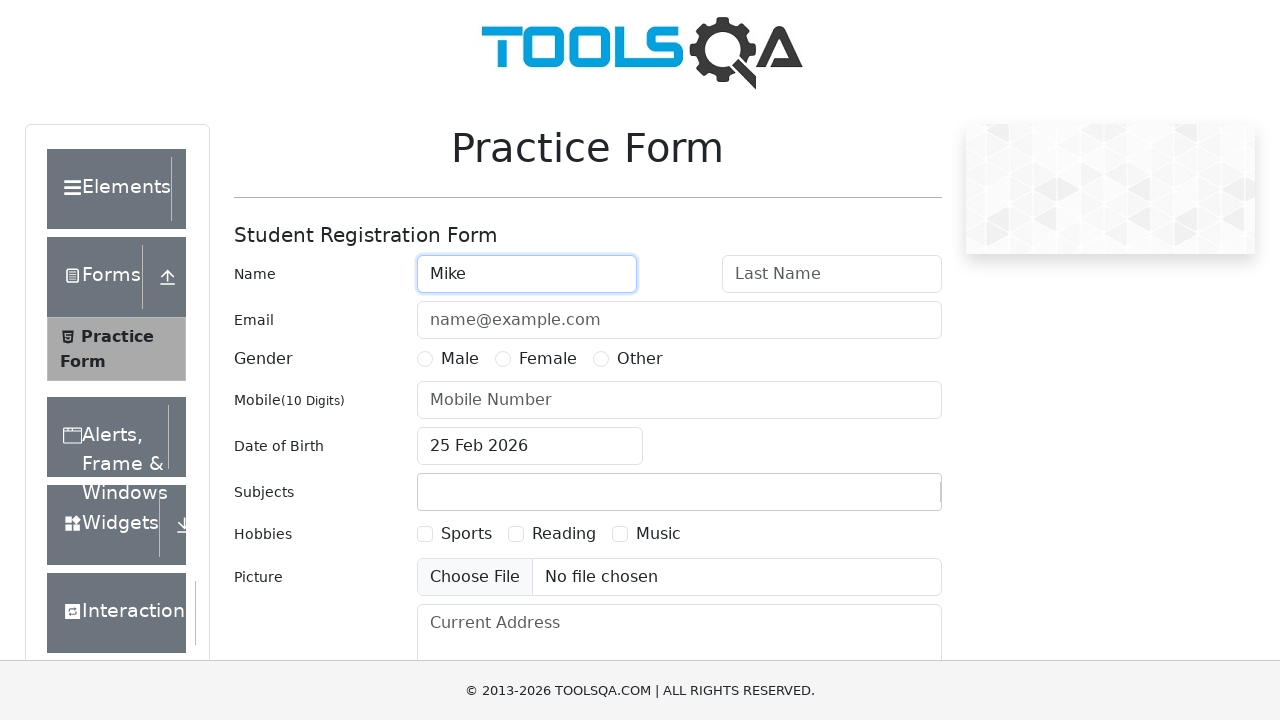

Filled last name field with 'Tyson' on #lastName
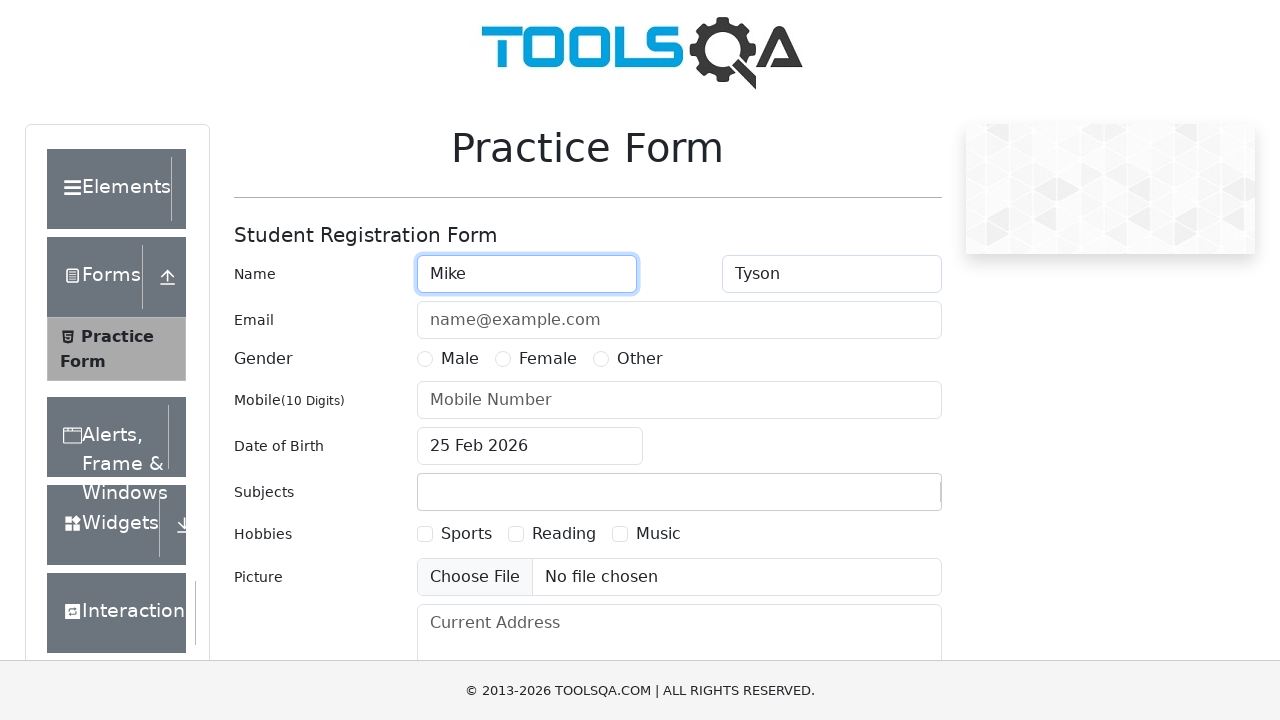

Filled email field with 'iron.mike@gmail.com' on #userEmail
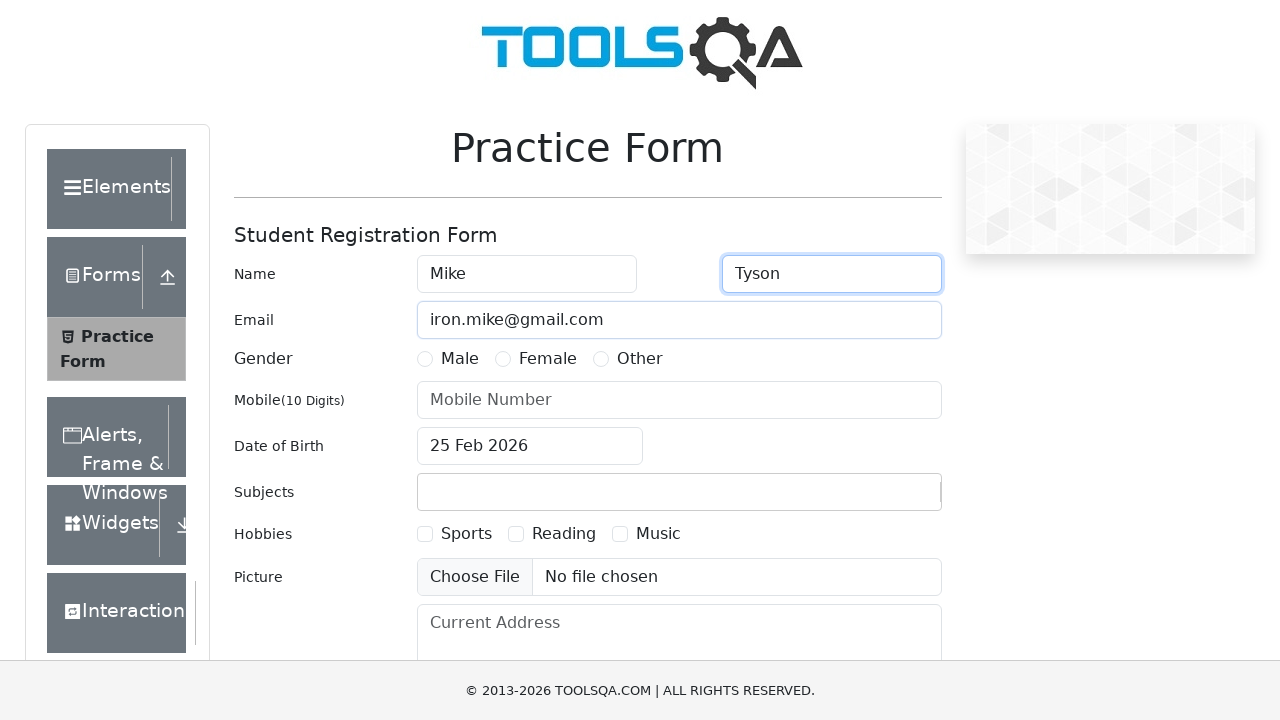

Selected Male gender radio button at (460, 359) on label[for='gender-radio-1']
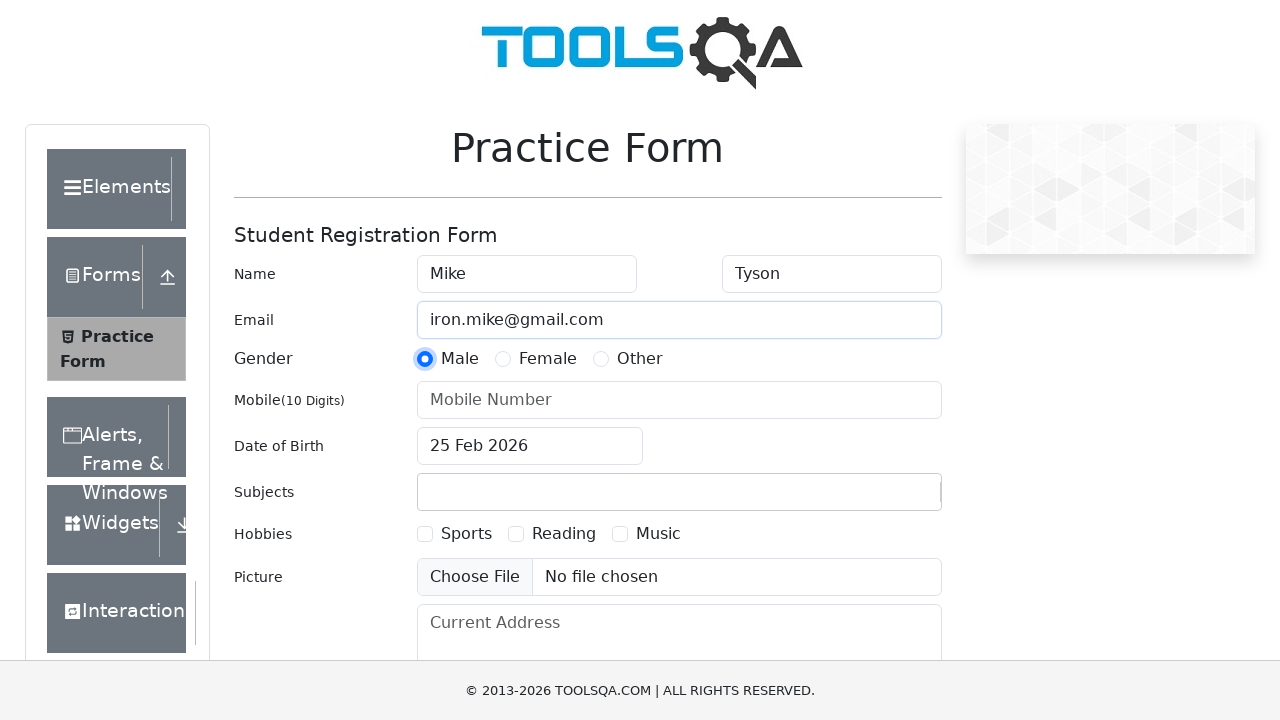

Filled mobile number field with '312448114' on #userNumber
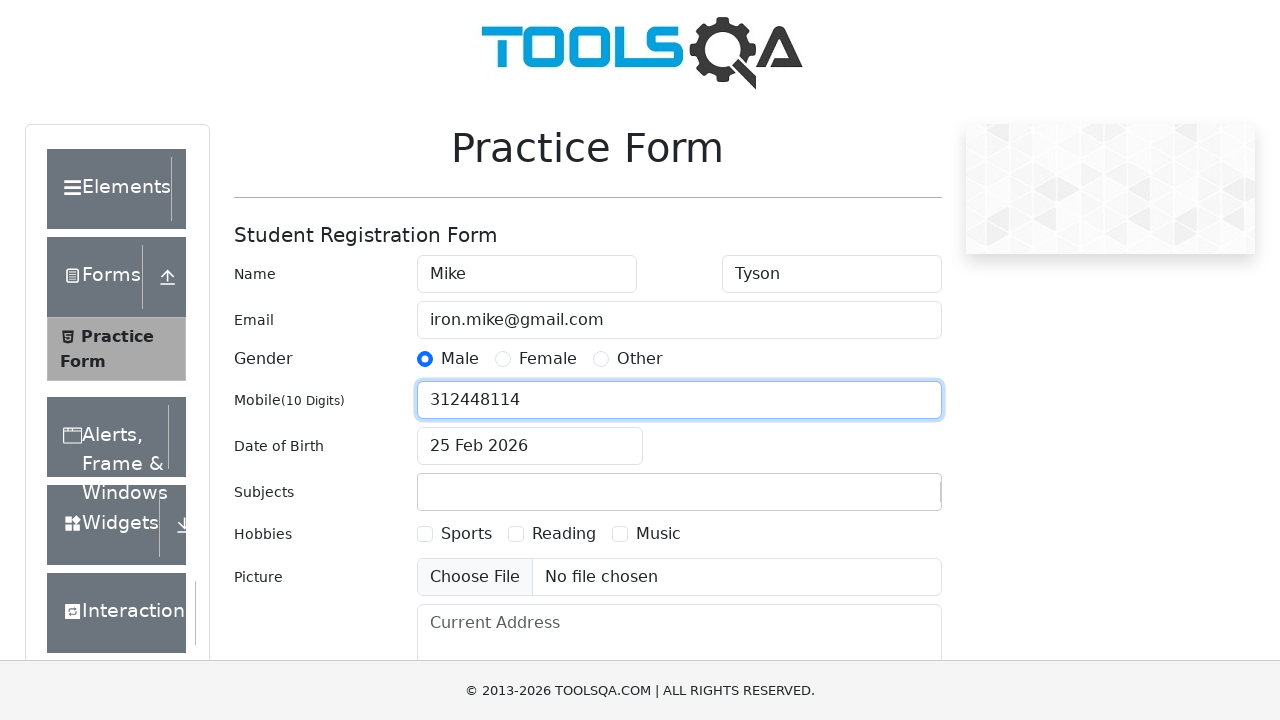

Filled address field with 'New York' on #currentAddress
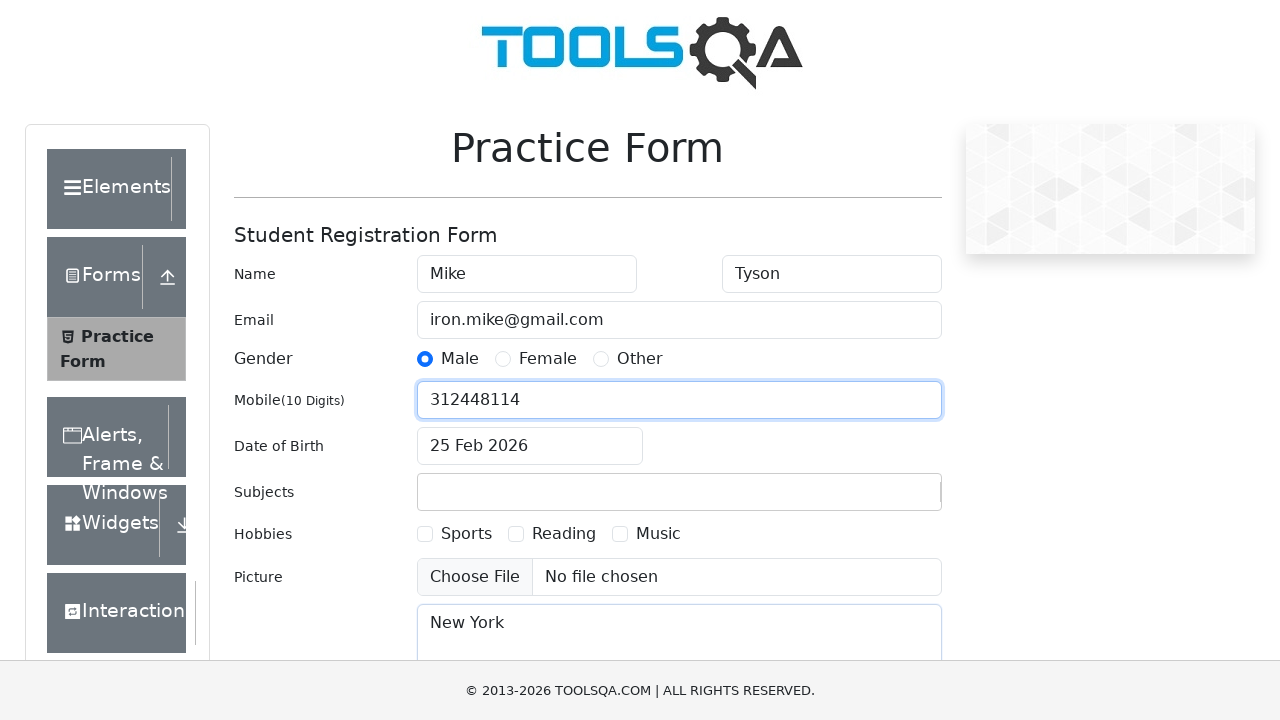

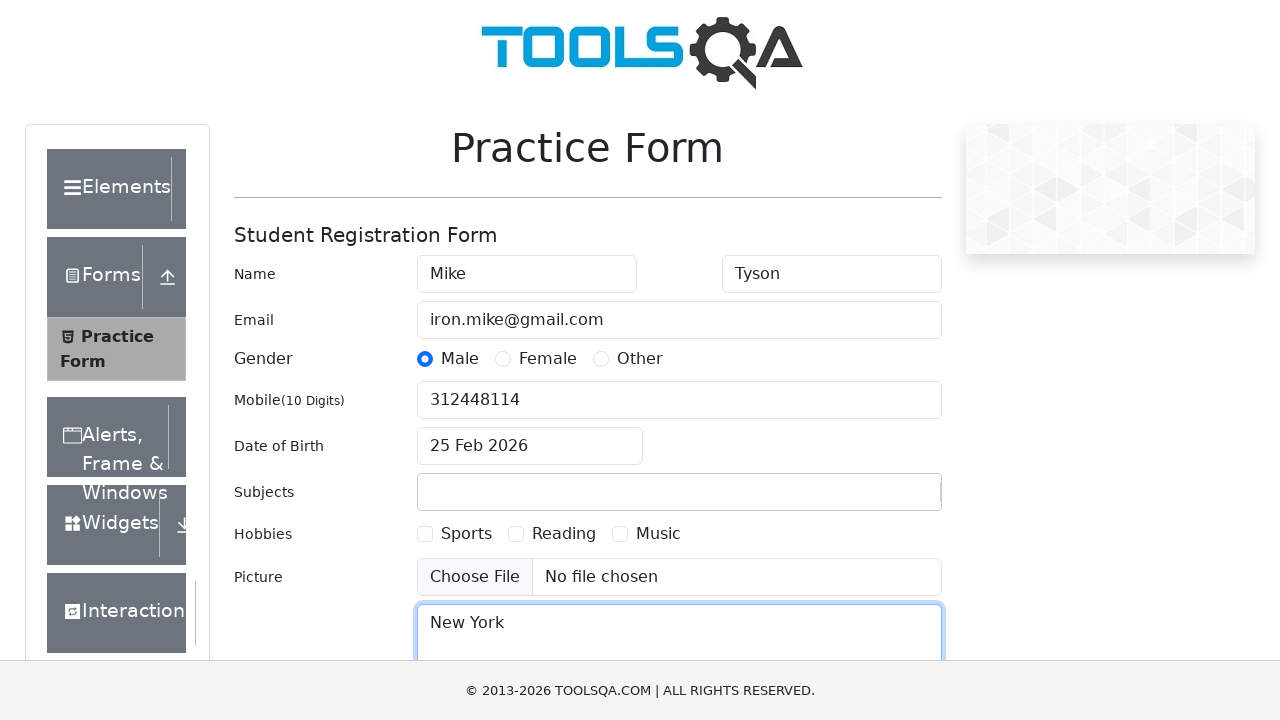